Tests performing two addition operations and verifies the history table shows two entries

Starting URL: http://juliemr.github.io/protractor-demo/

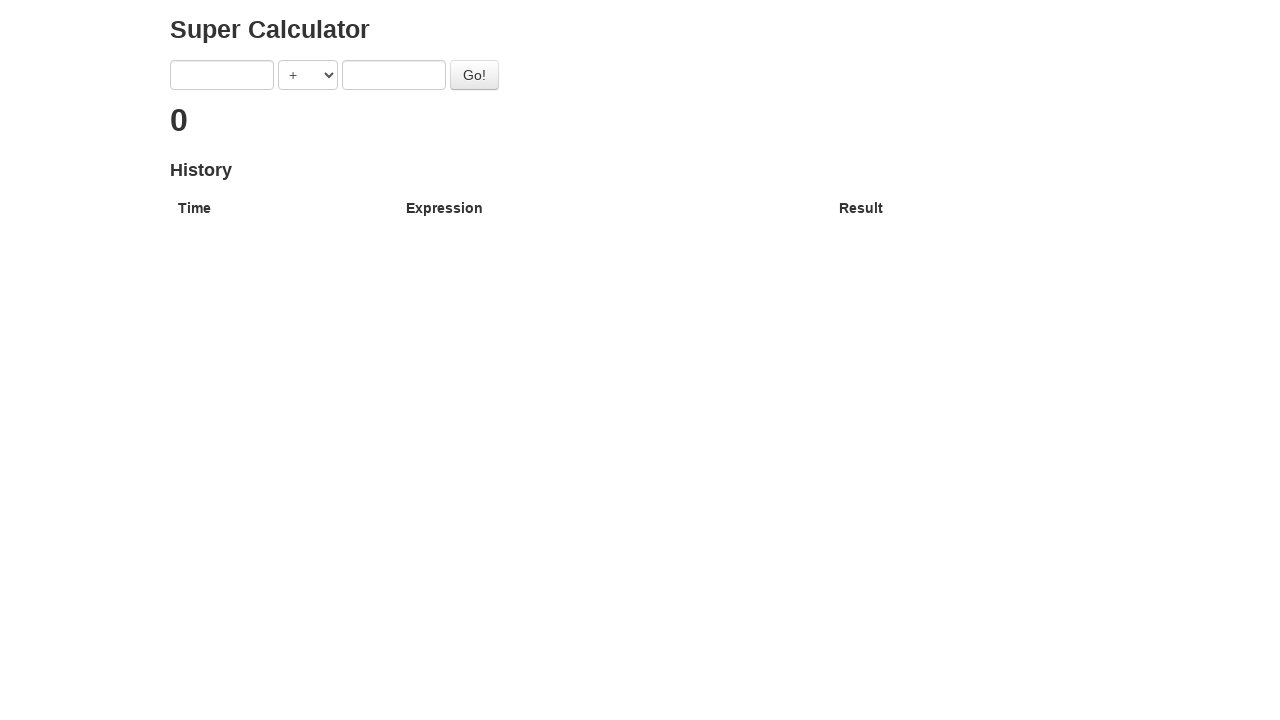

Filled first operand with '1' on input[ng-model='first']
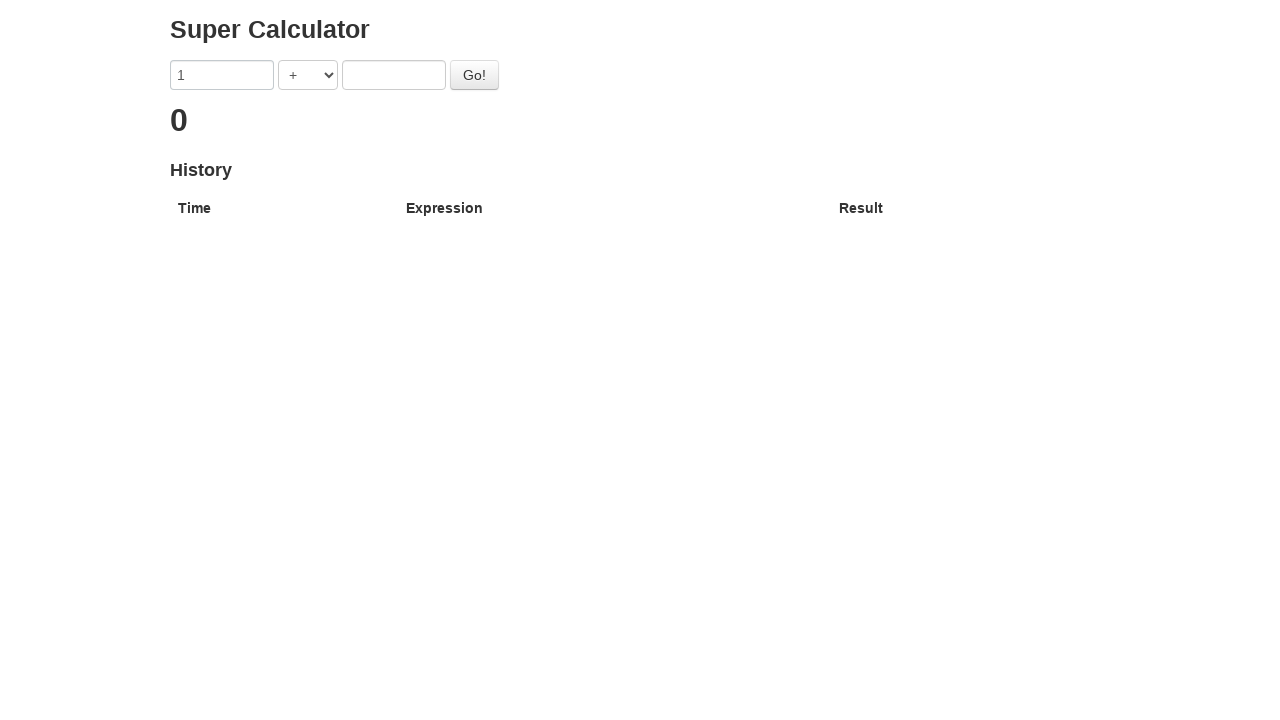

Filled second operand with '1' on input[ng-model='second']
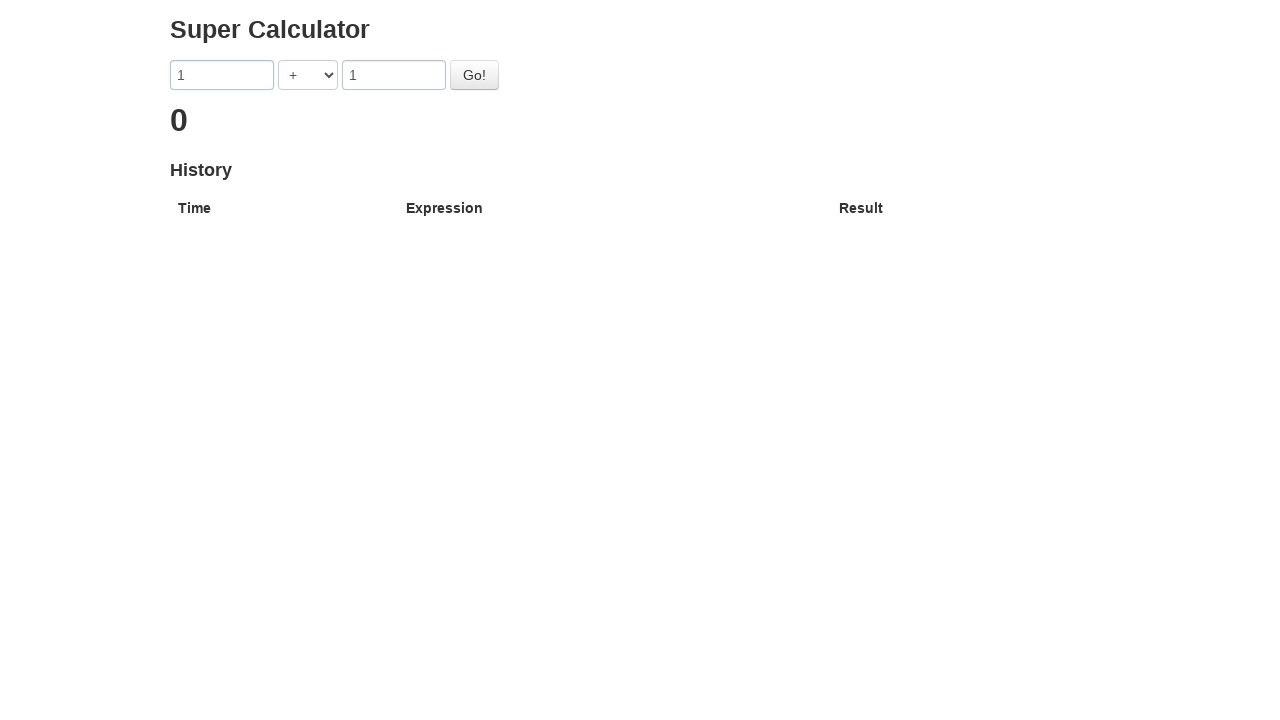

Selected '+' operator on select[ng-model='operator']
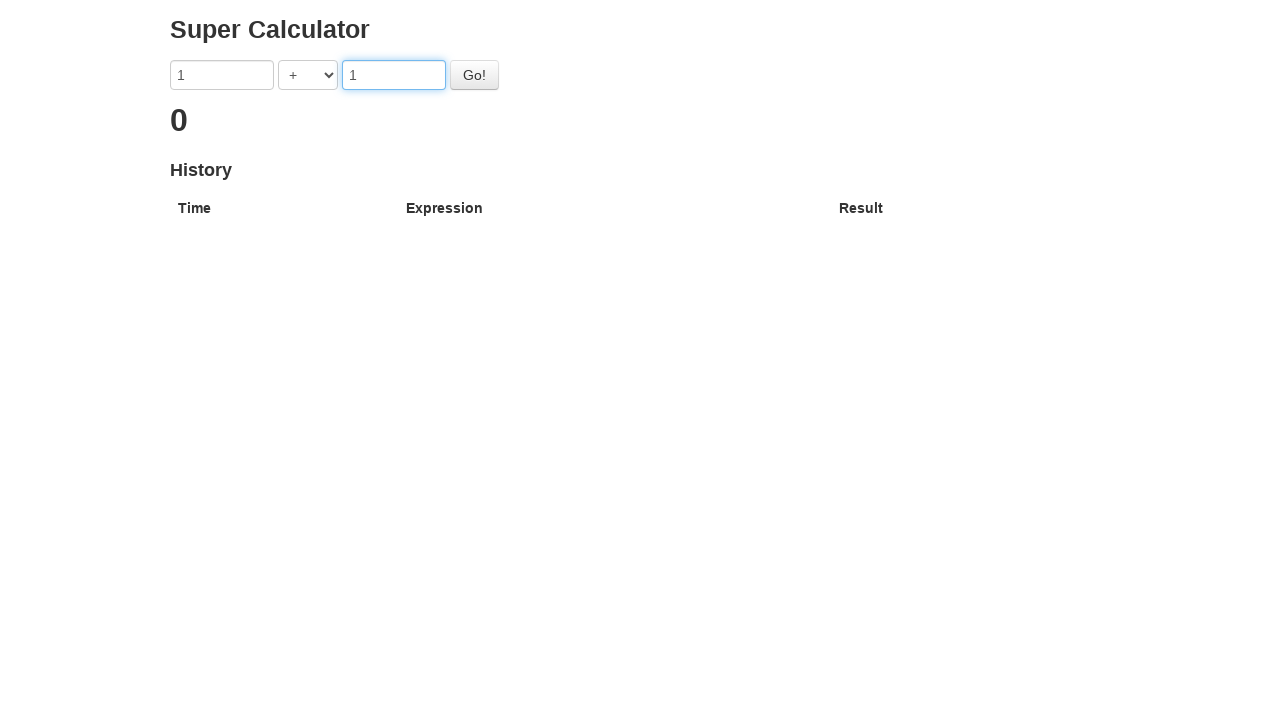

Clicked GO button to perform first addition operation (1 + 1) at (474, 75) on #gobutton
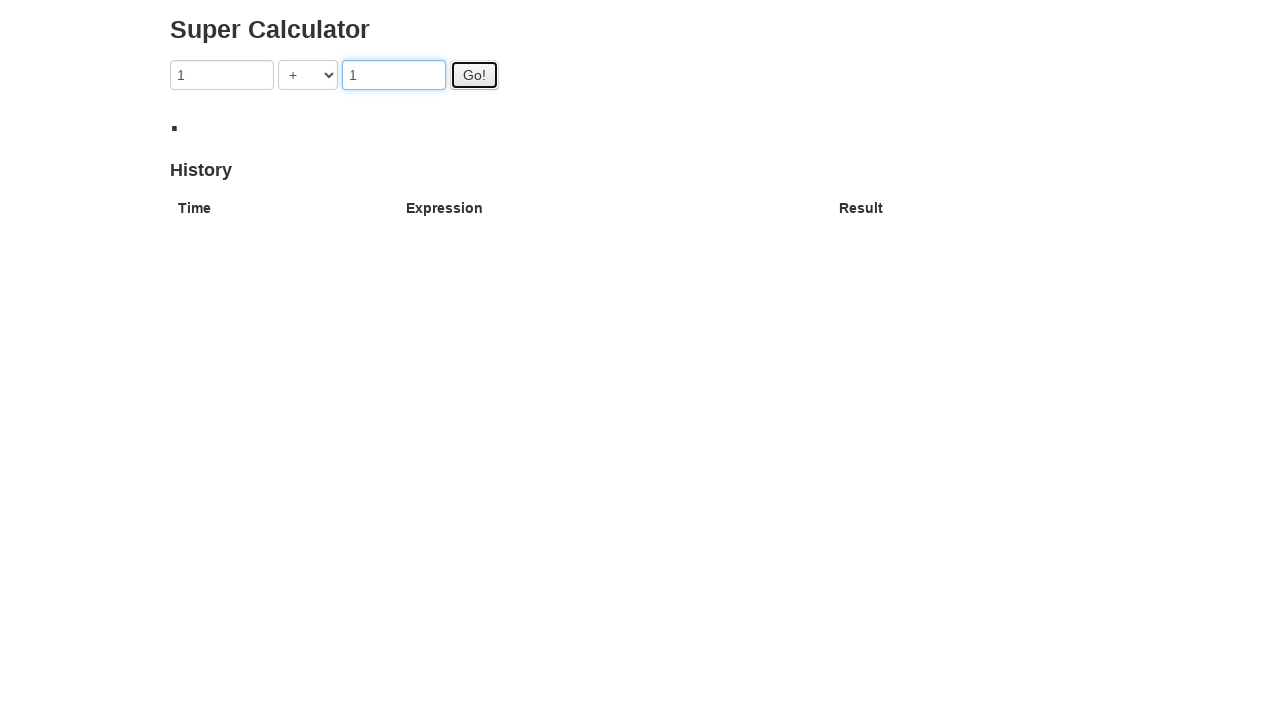

First result displayed
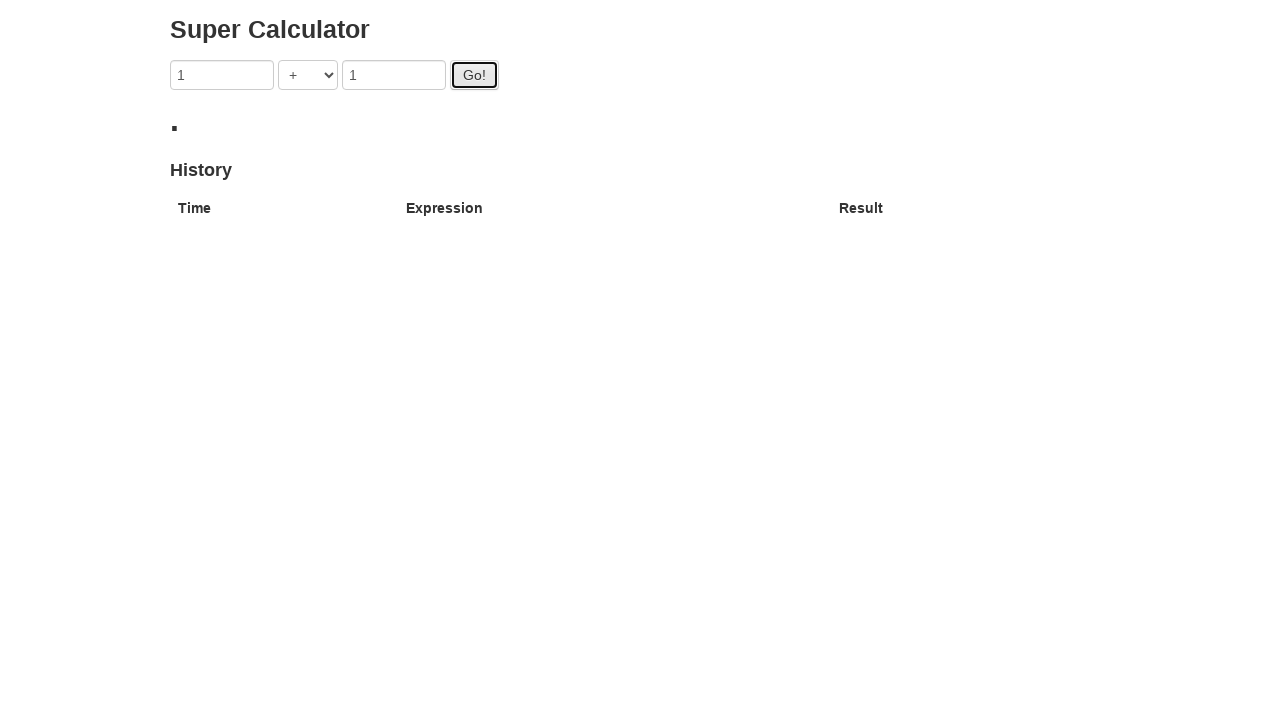

Filled first operand with '1' for second operation on input[ng-model='first']
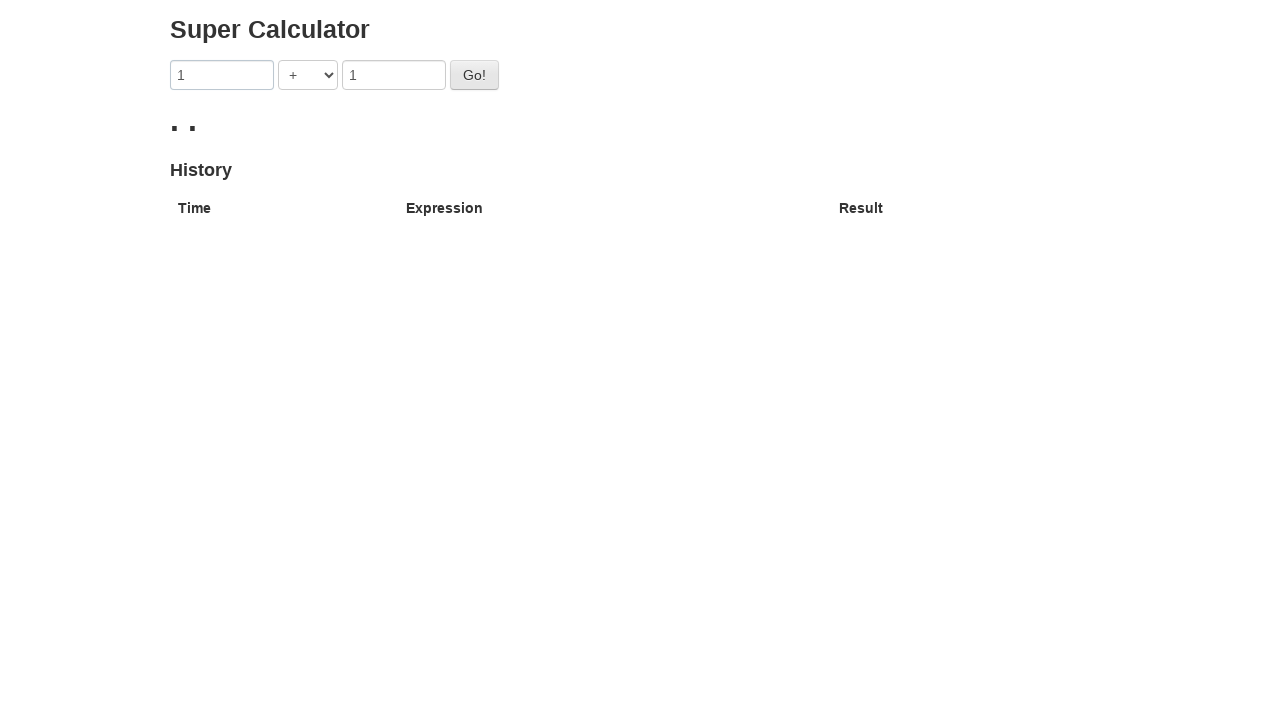

Filled second operand with '1' for second operation on input[ng-model='second']
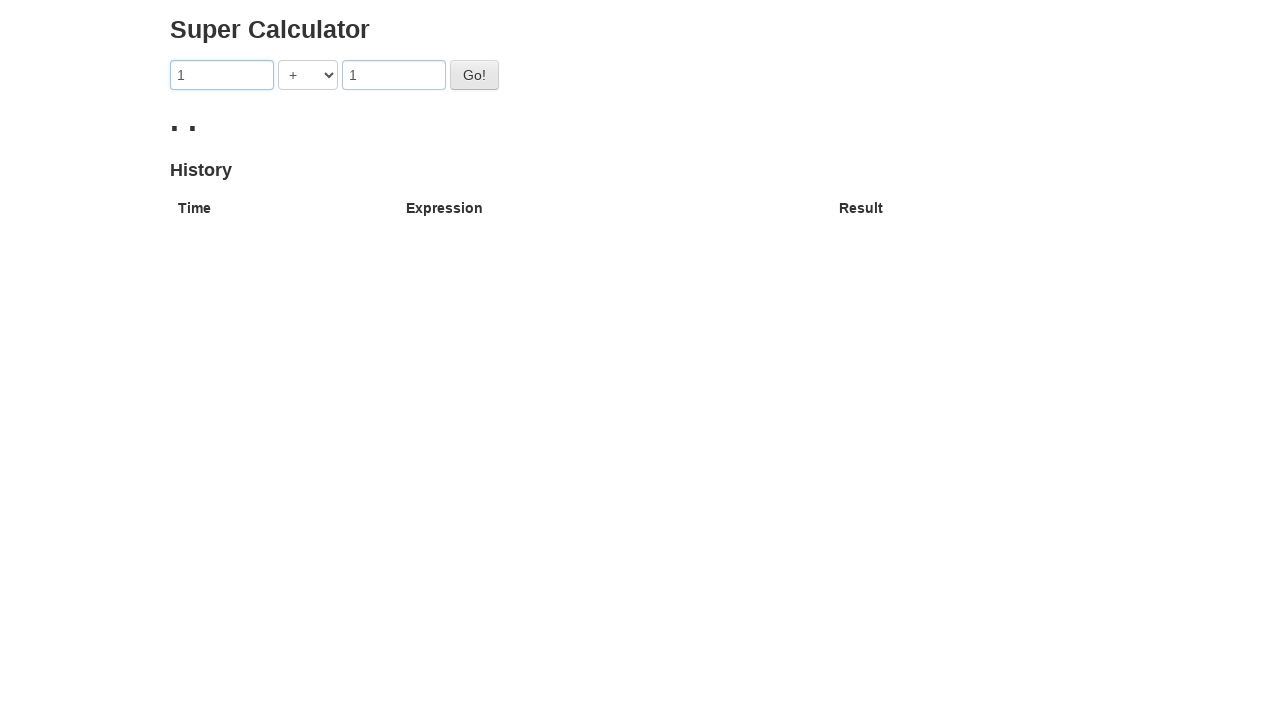

Clicked GO button to perform second addition operation (1 + 1) at (474, 75) on #gobutton
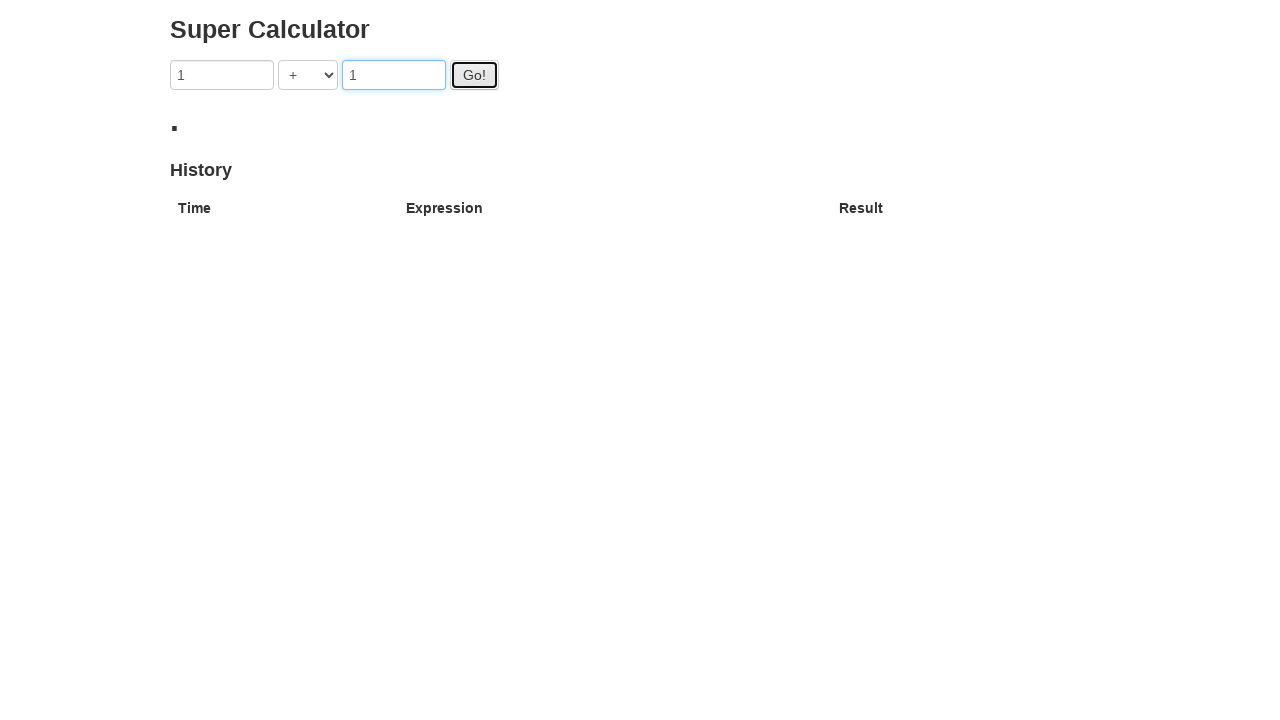

History table now displays two entries confirming both operations were recorded
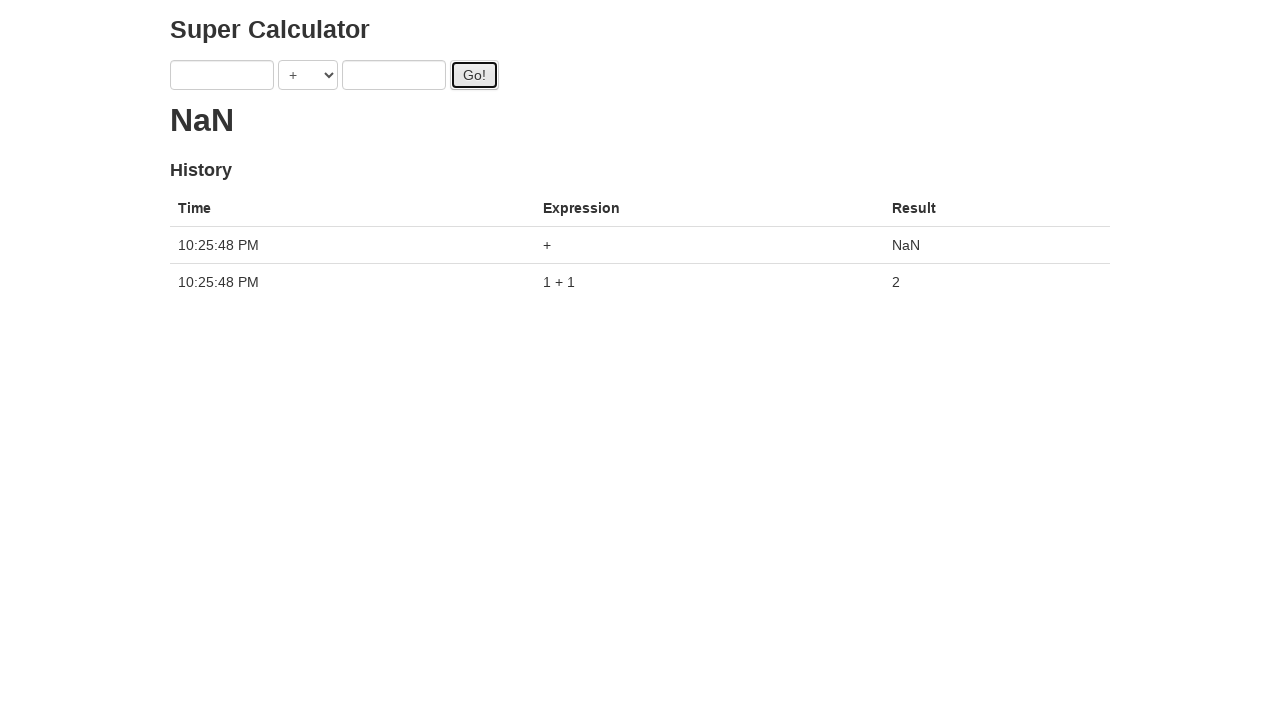

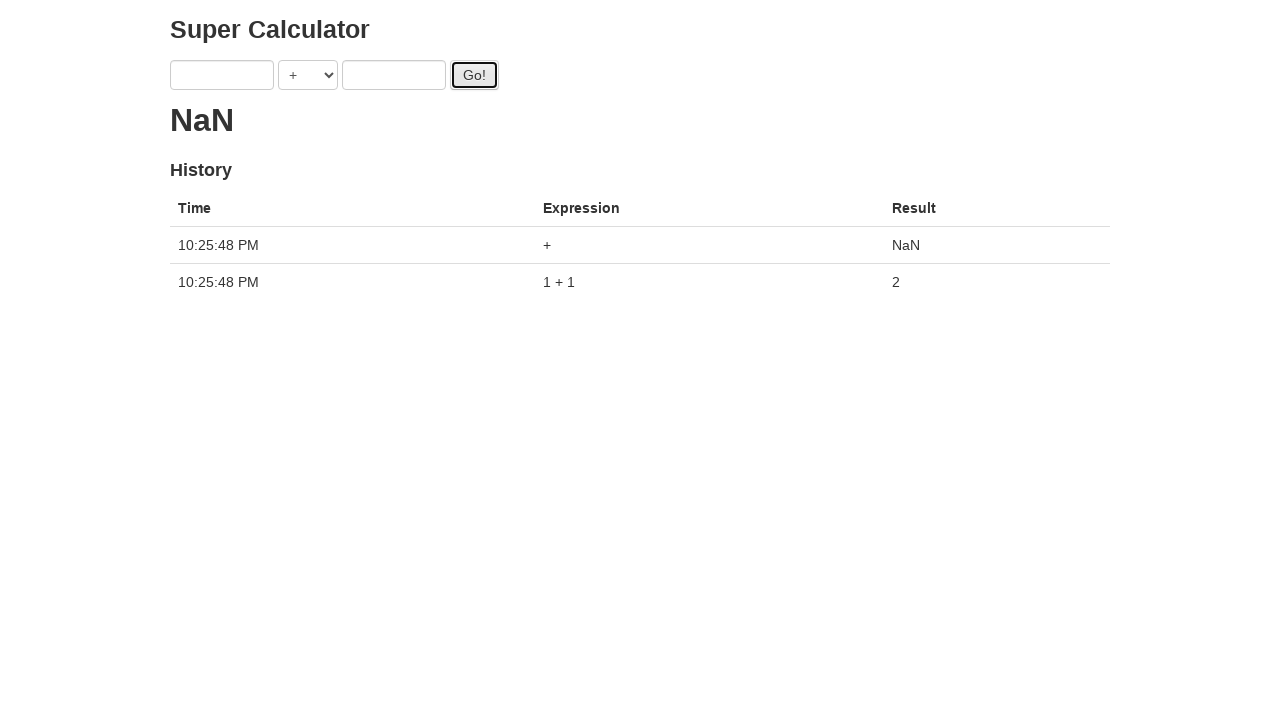